Navigates to the Portuguese weather service (IPMA) hourly forecast page for a specific location (Porto) and verifies that the weekly weather forecast section loads correctly.

Starting URL: https://www.ipma.pt/pt/otempo/prev.localidade.hora/#porto&porto

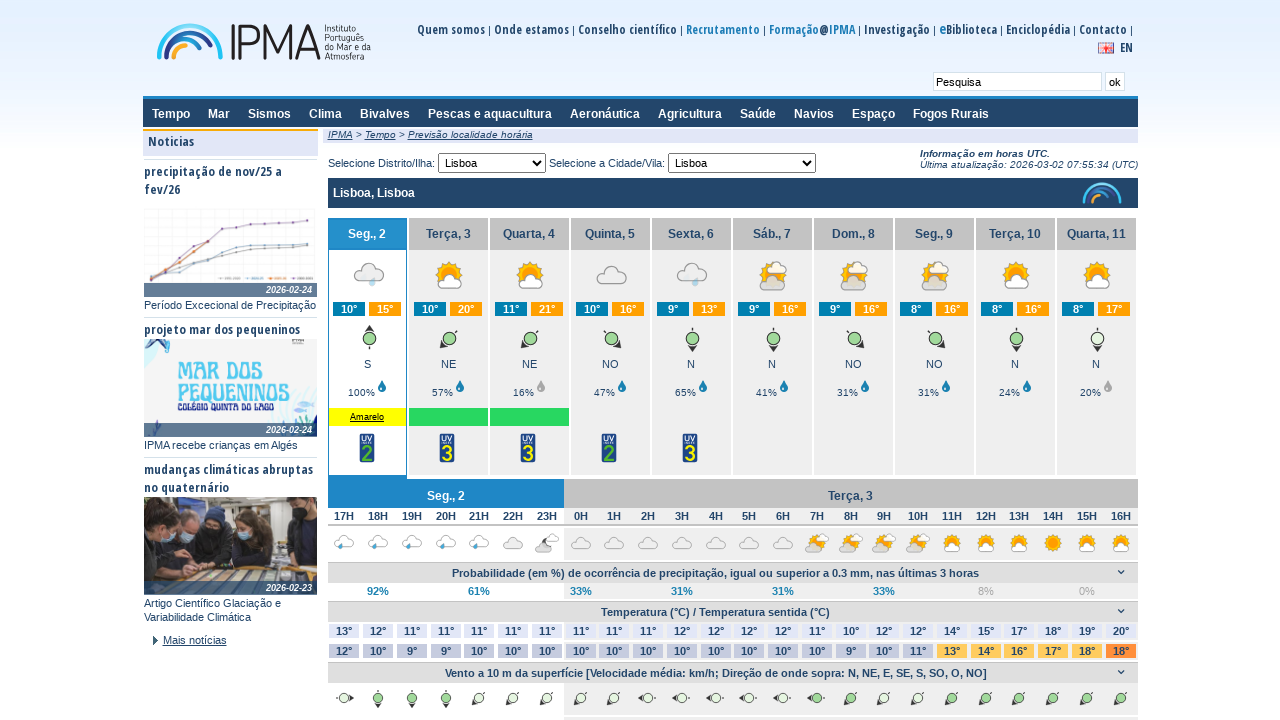

Navigated to IPMA hourly forecast page for Porto
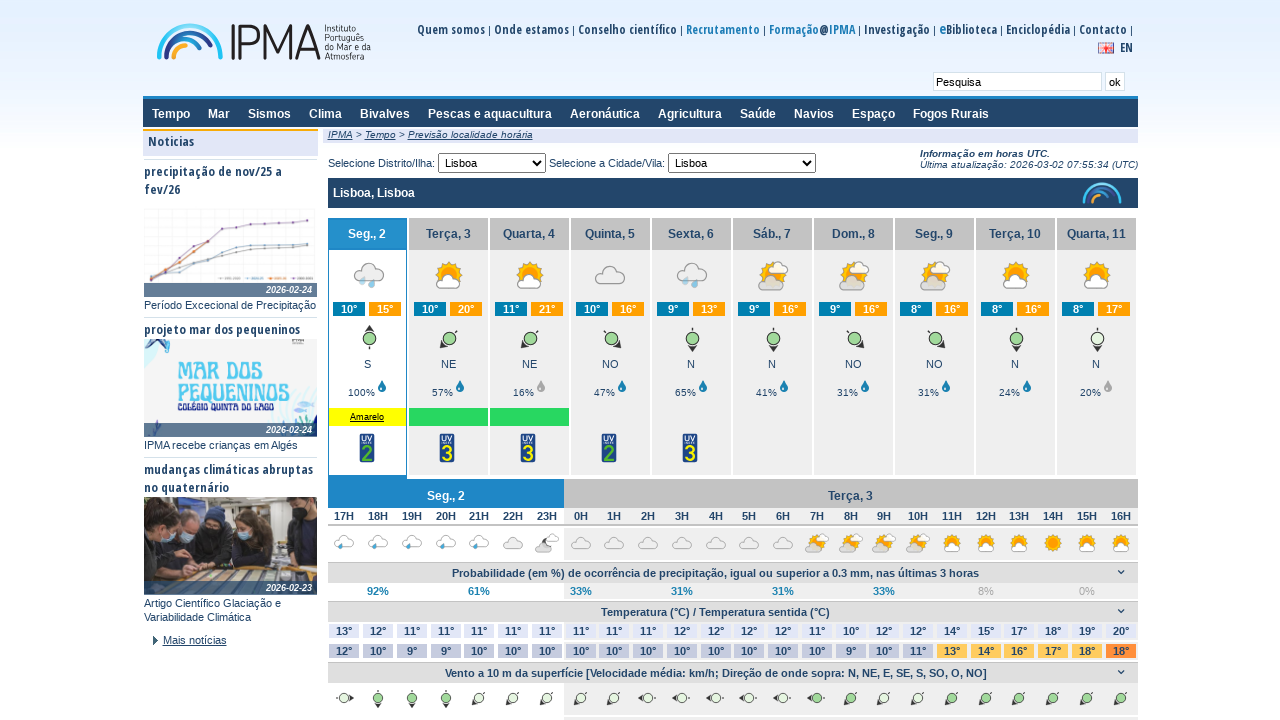

Weekly weather forecast section loaded successfully
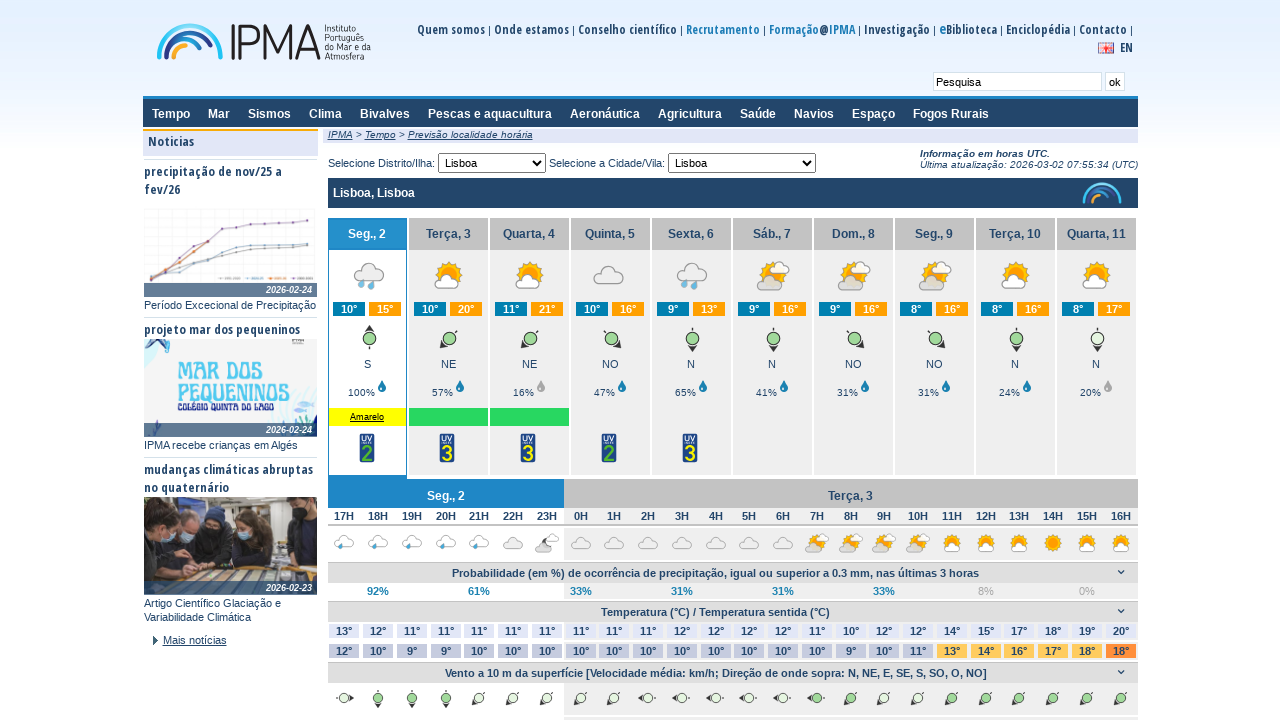

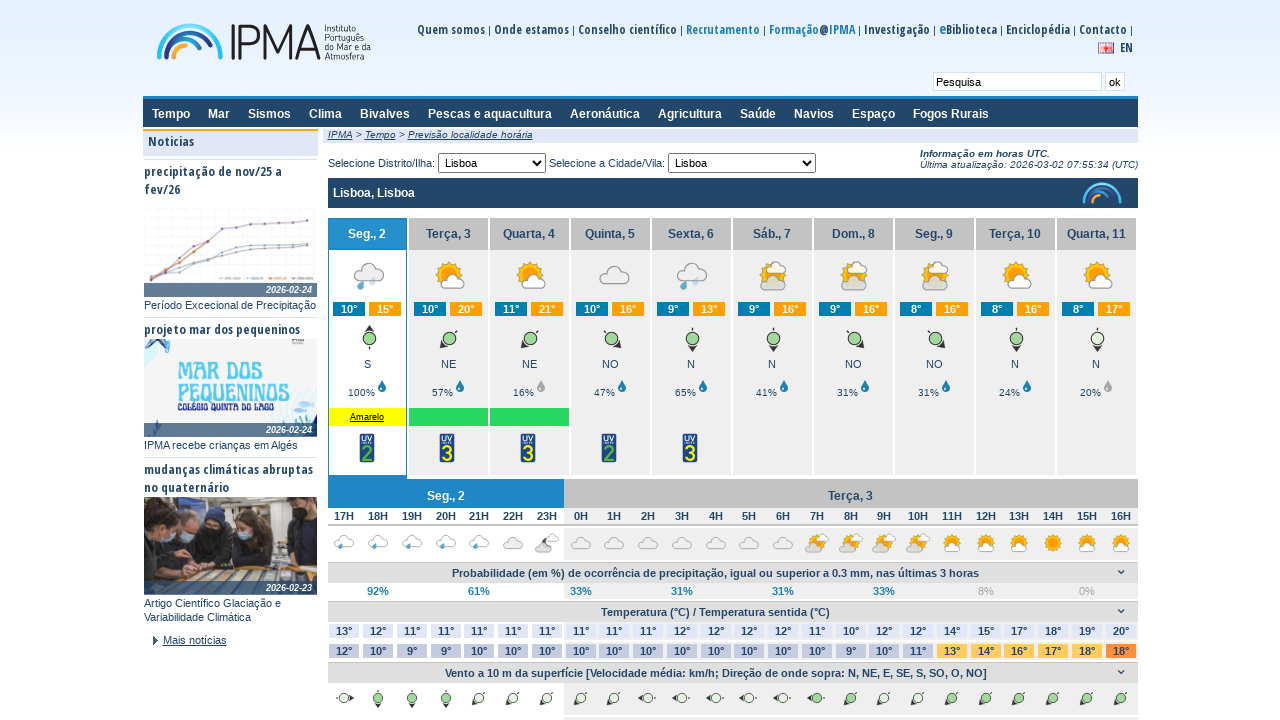